Tests sorting the Due column using semantic class-based locators on the second table with better markup

Starting URL: http://the-internet.herokuapp.com/tables

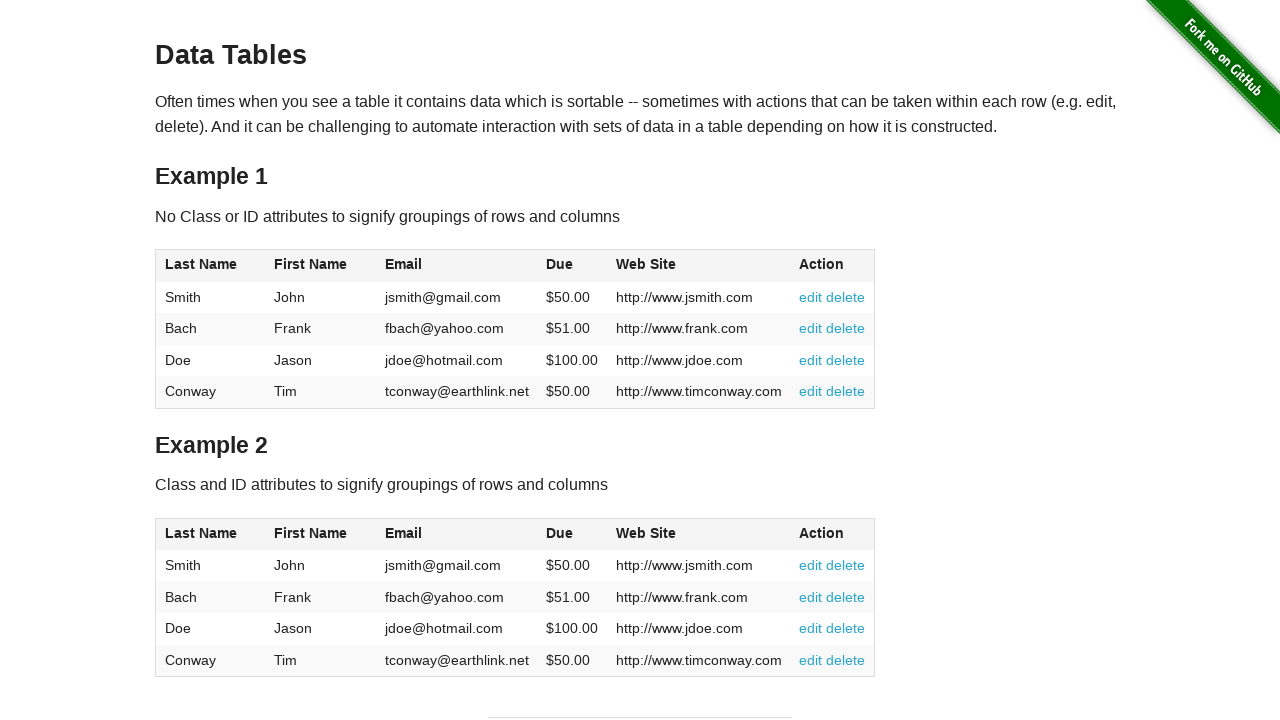

Clicked Due column header in second table to sort at (560, 533) on #table2 thead .dues
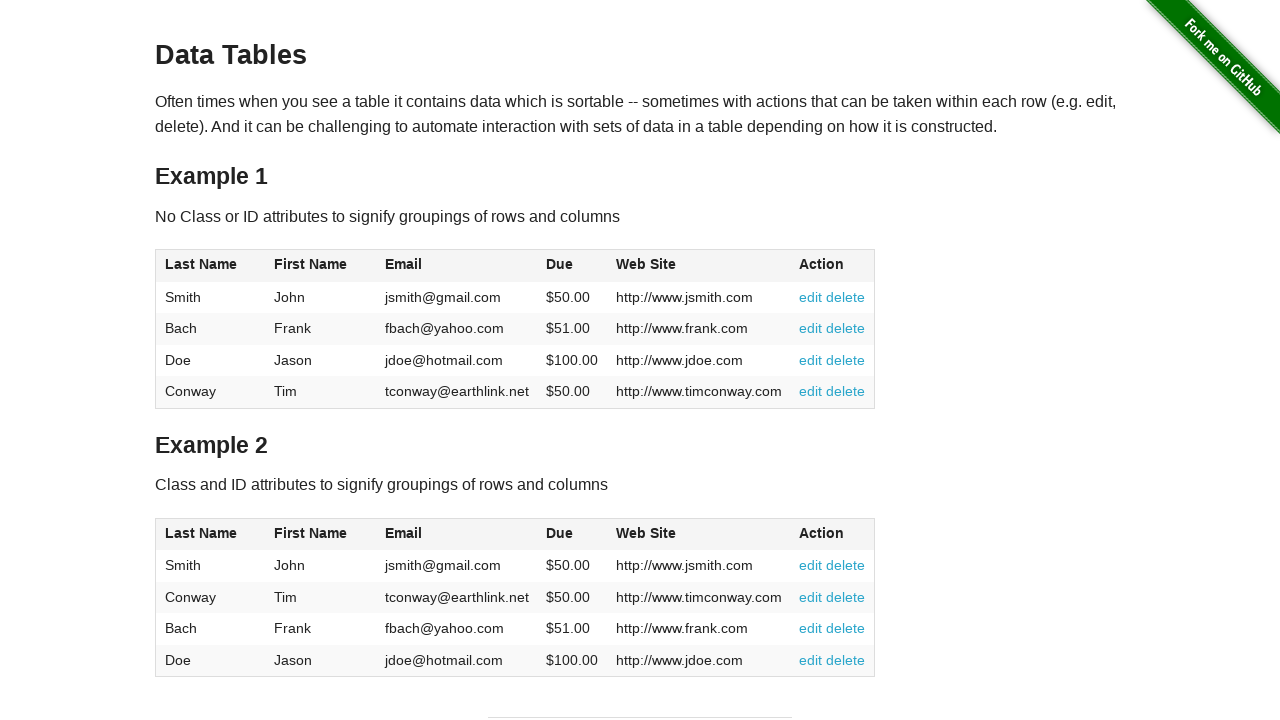

Due column cells loaded after sorting
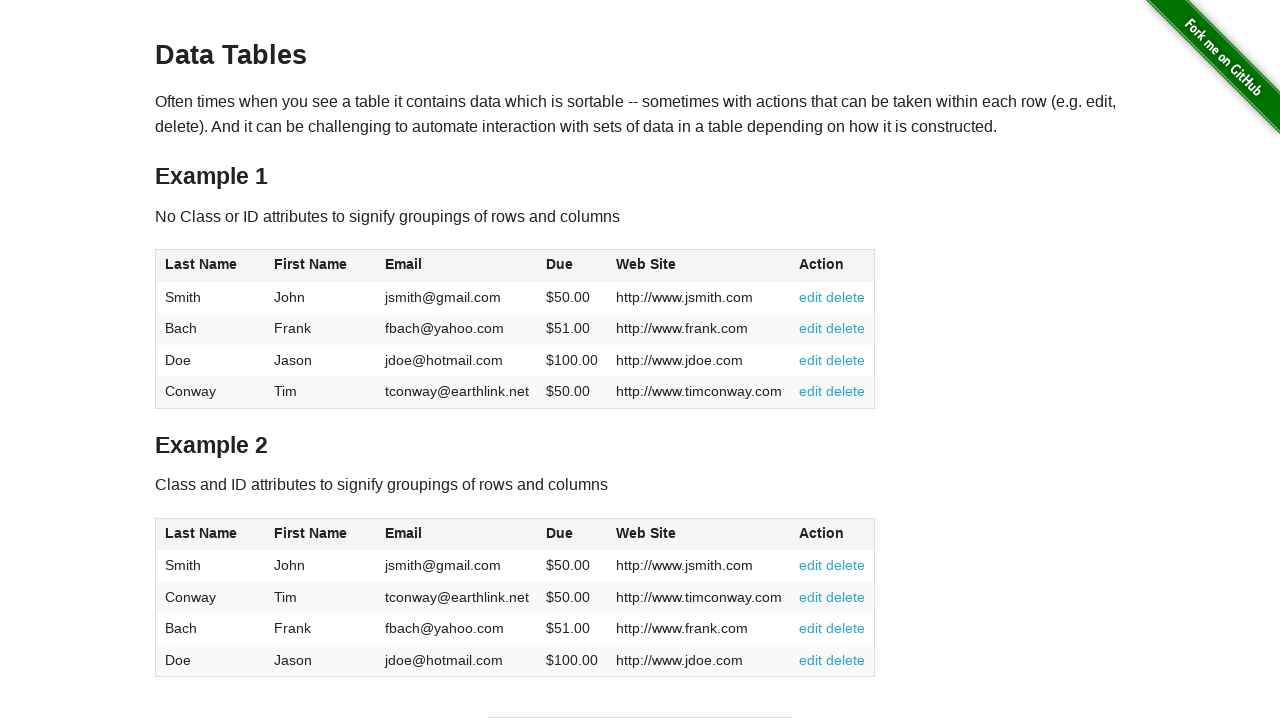

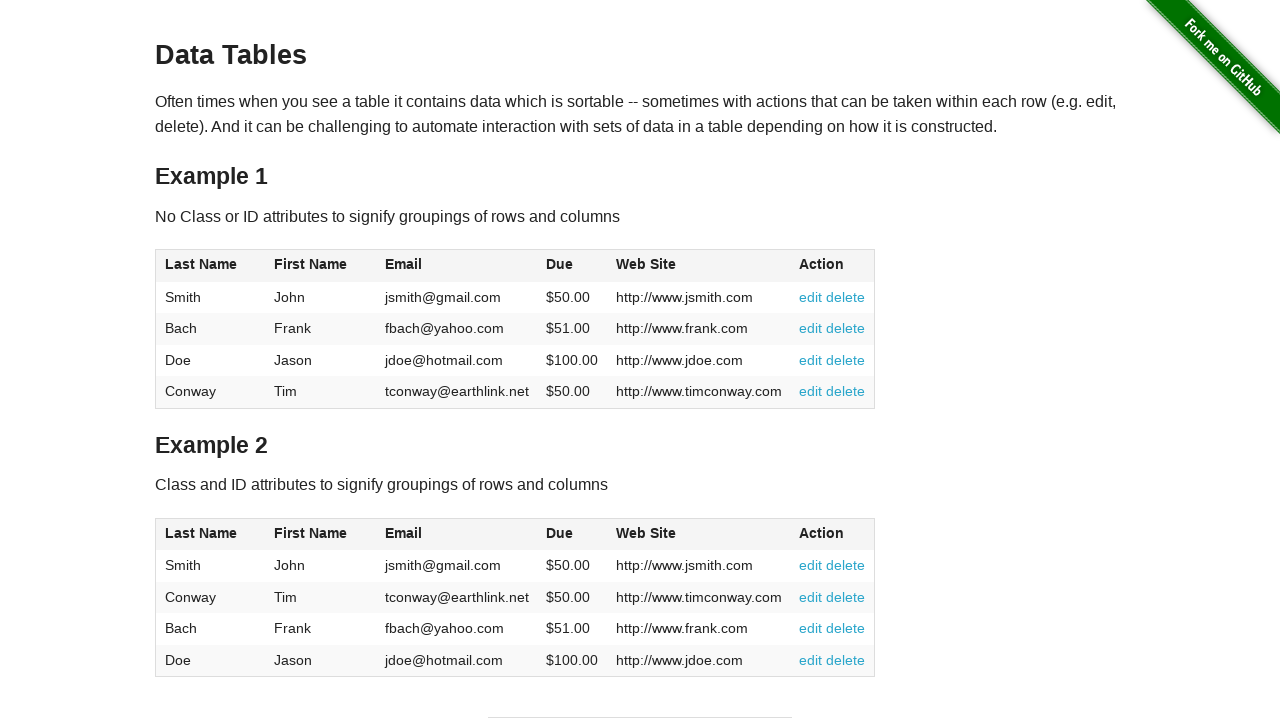